Tests unmarking items as complete by checking and then unchecking the checkbox

Starting URL: https://demo.playwright.dev/todomvc

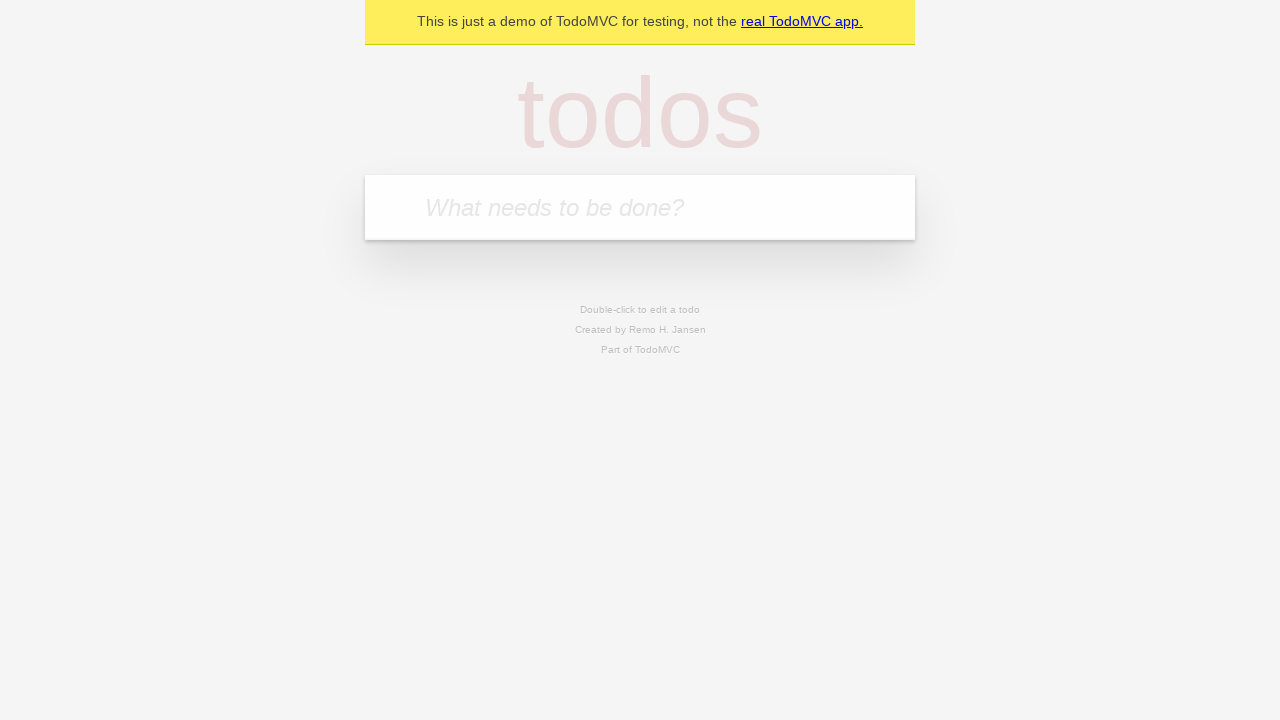

Filled new todo field with 'buy some cheese' on internal:attr=[placeholder="What needs to be done?"i]
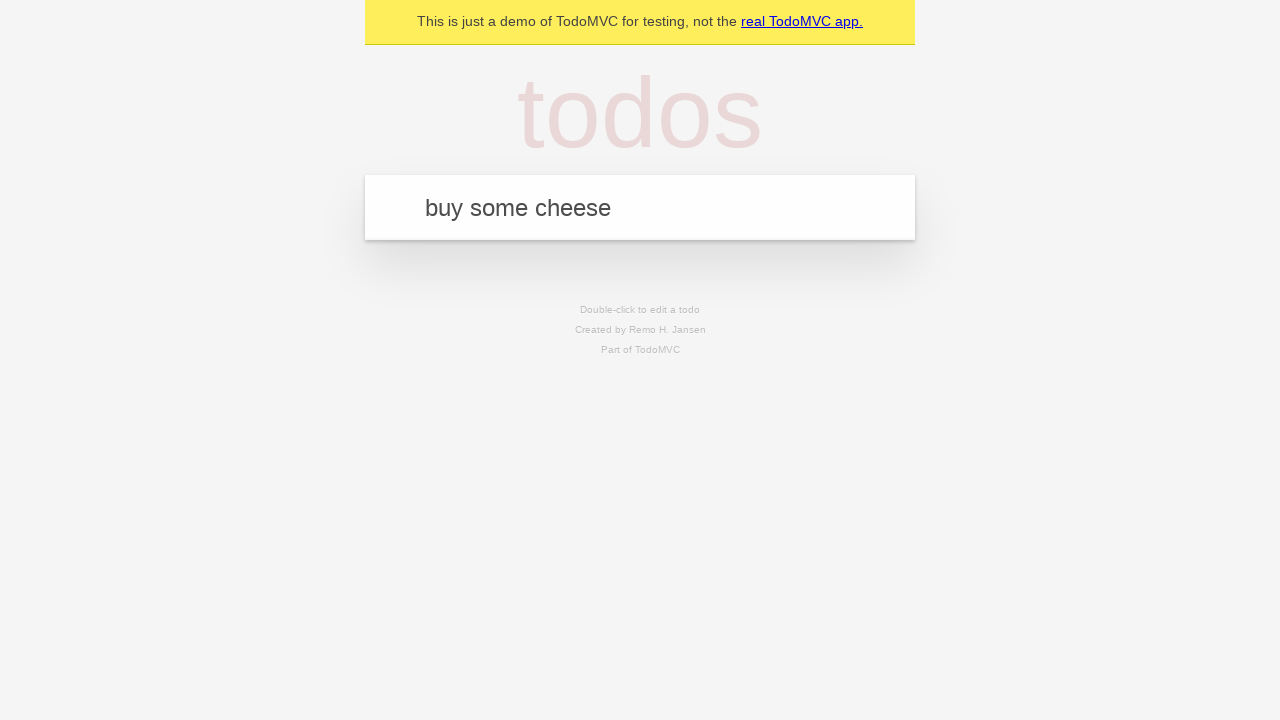

Pressed Enter to create first todo item on internal:attr=[placeholder="What needs to be done?"i]
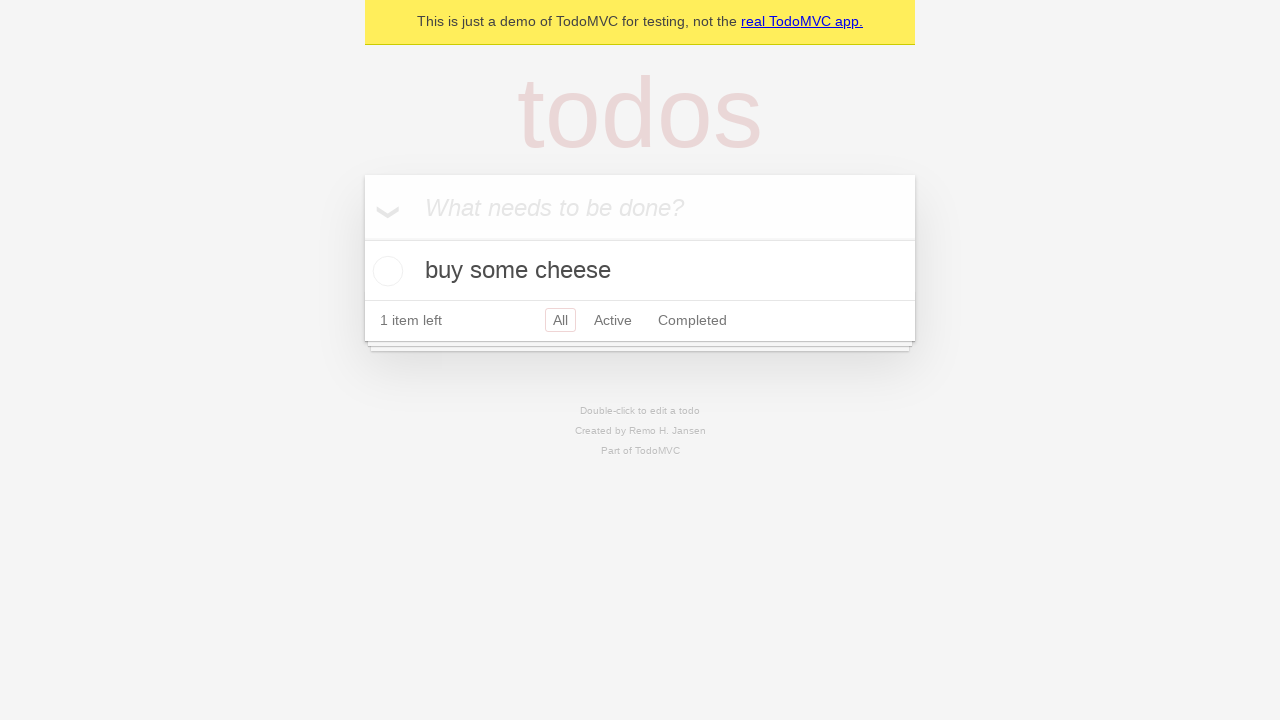

Filled new todo field with 'feed the cat' on internal:attr=[placeholder="What needs to be done?"i]
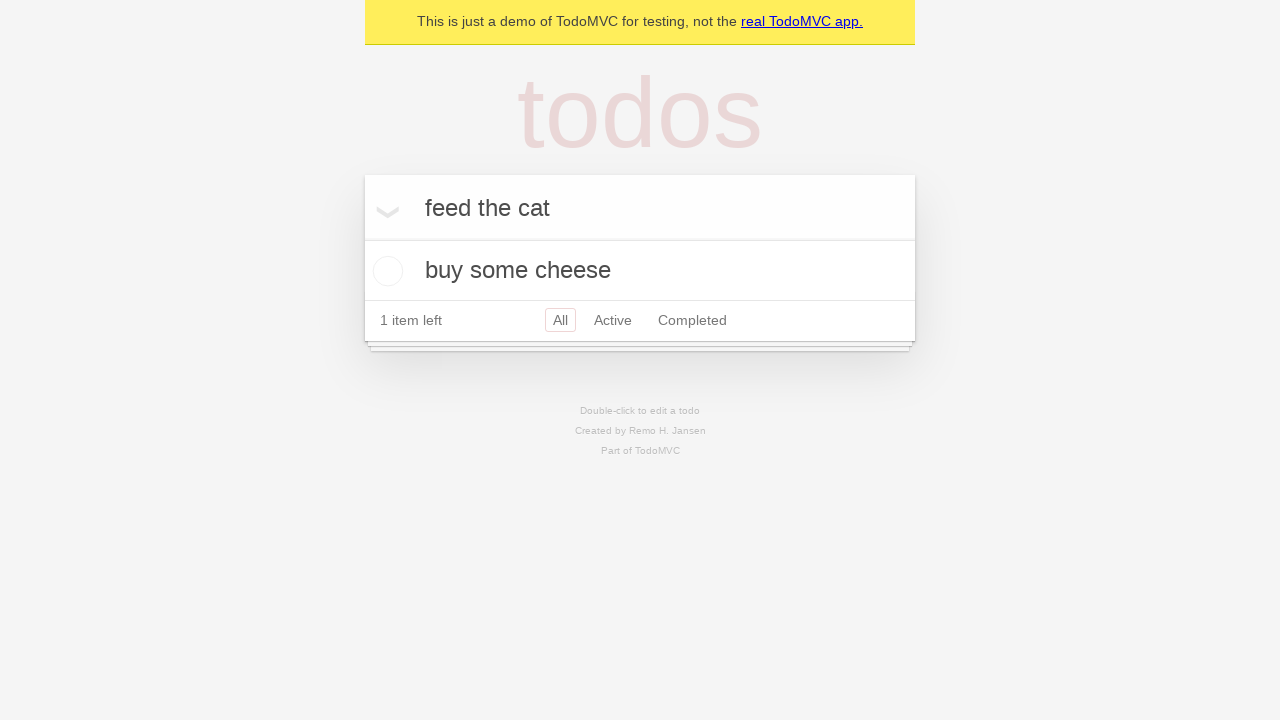

Pressed Enter to create second todo item on internal:attr=[placeholder="What needs to be done?"i]
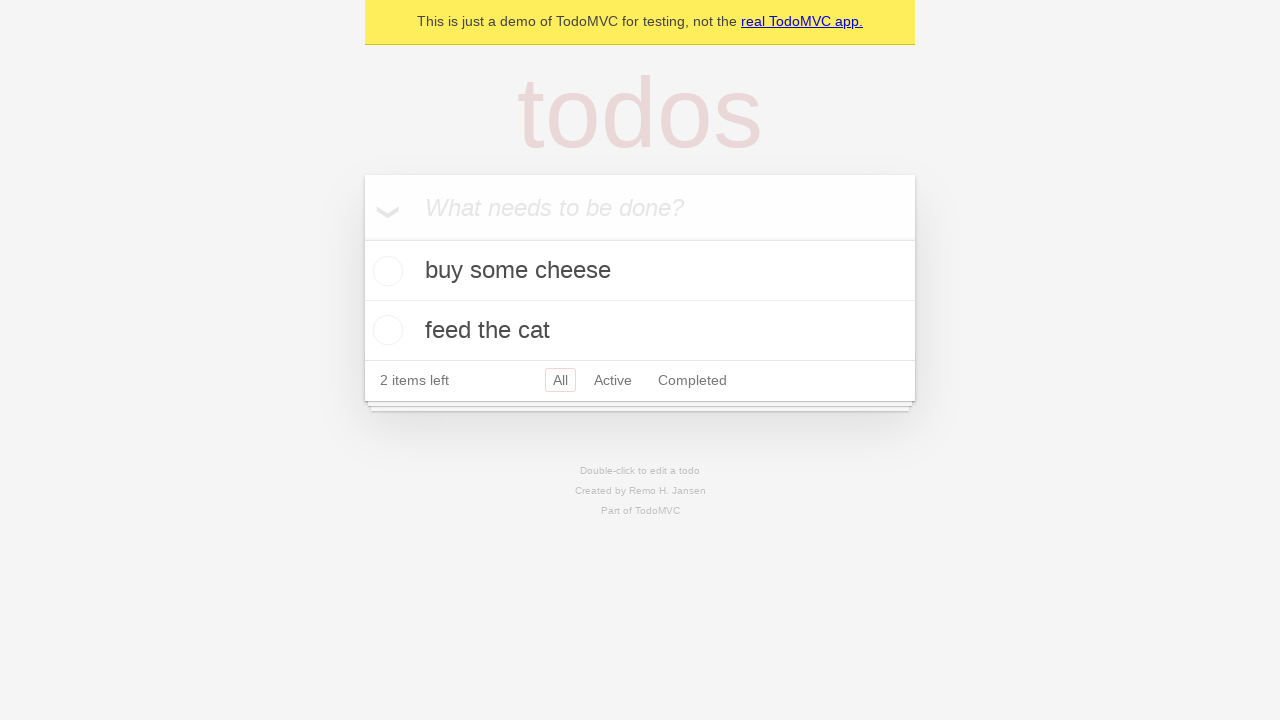

Waited for second todo item to appear
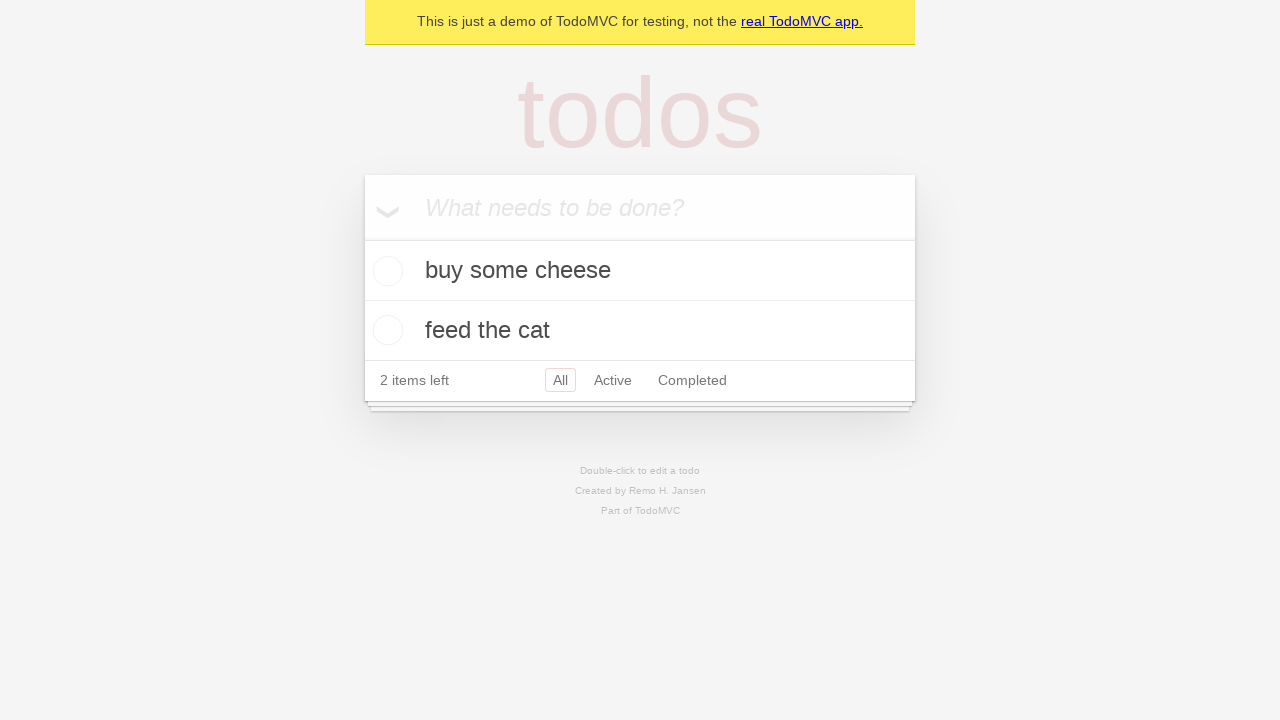

Located first todo item
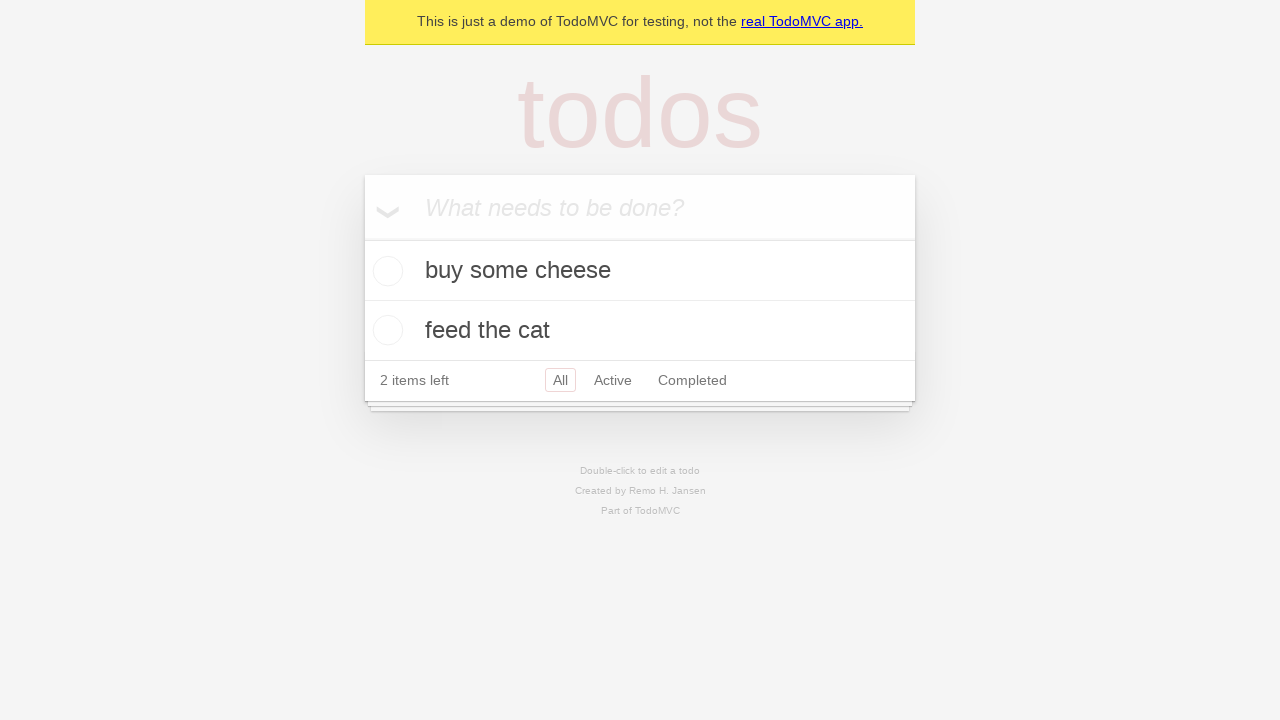

Located checkbox for first todo item
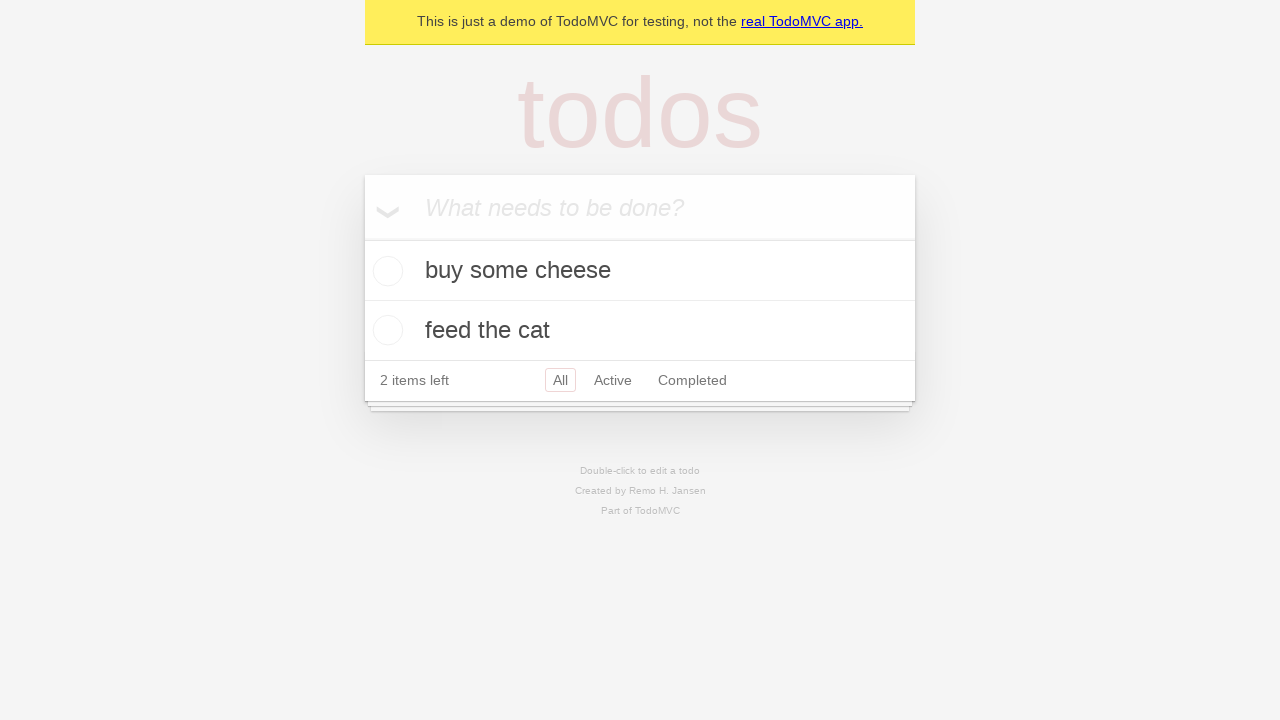

Checked the first todo item checkbox to mark as complete at (385, 271) on internal:testid=[data-testid="todo-item"s] >> nth=0 >> internal:role=checkbox
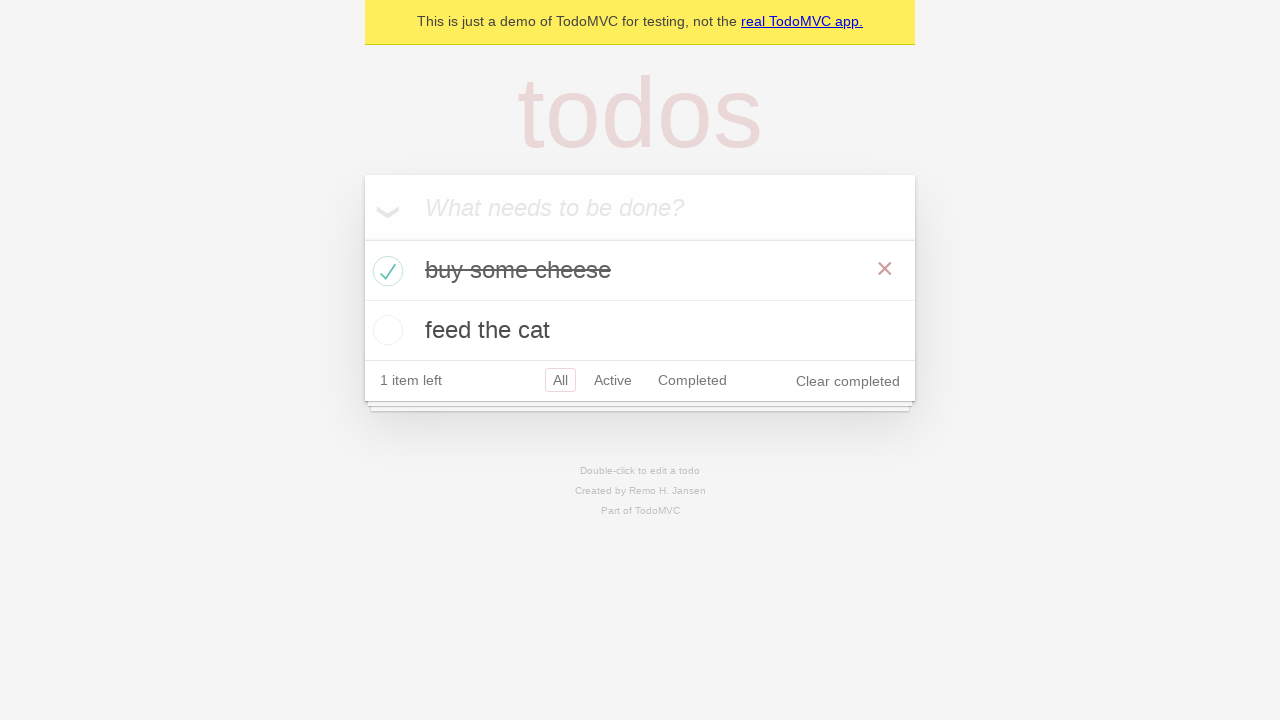

Unchecked the first todo item checkbox to mark as incomplete at (385, 271) on internal:testid=[data-testid="todo-item"s] >> nth=0 >> internal:role=checkbox
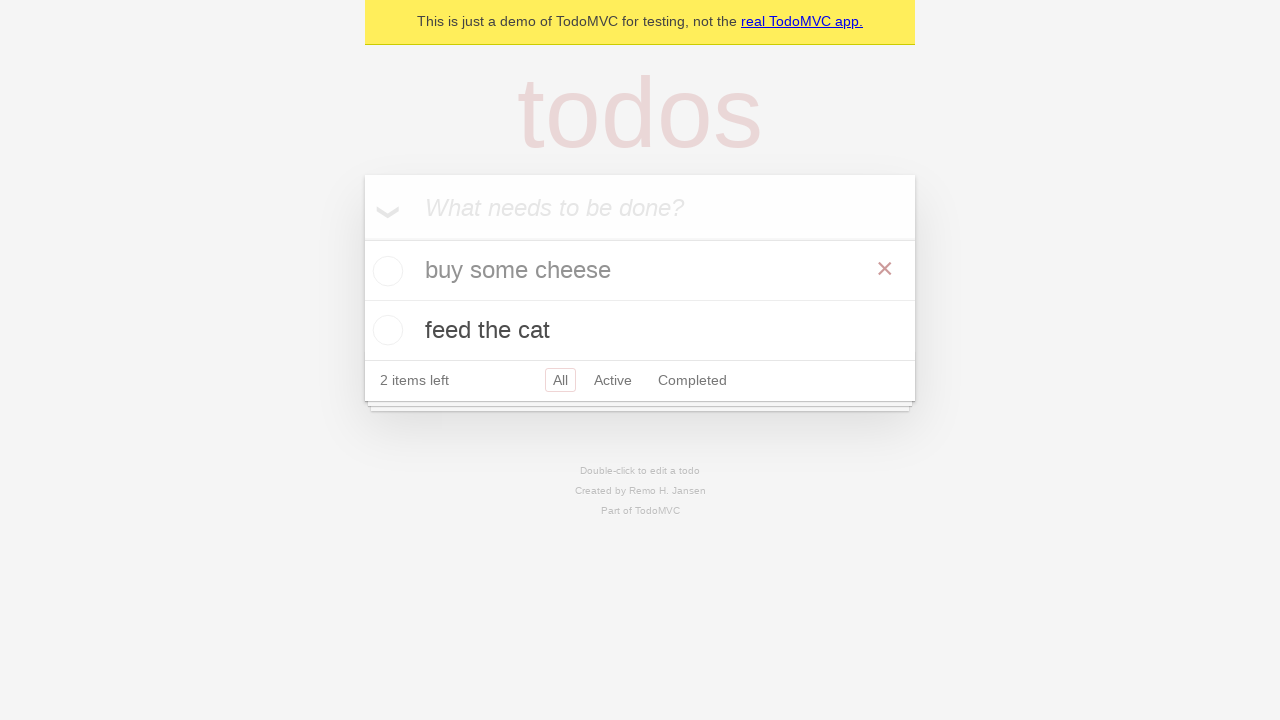

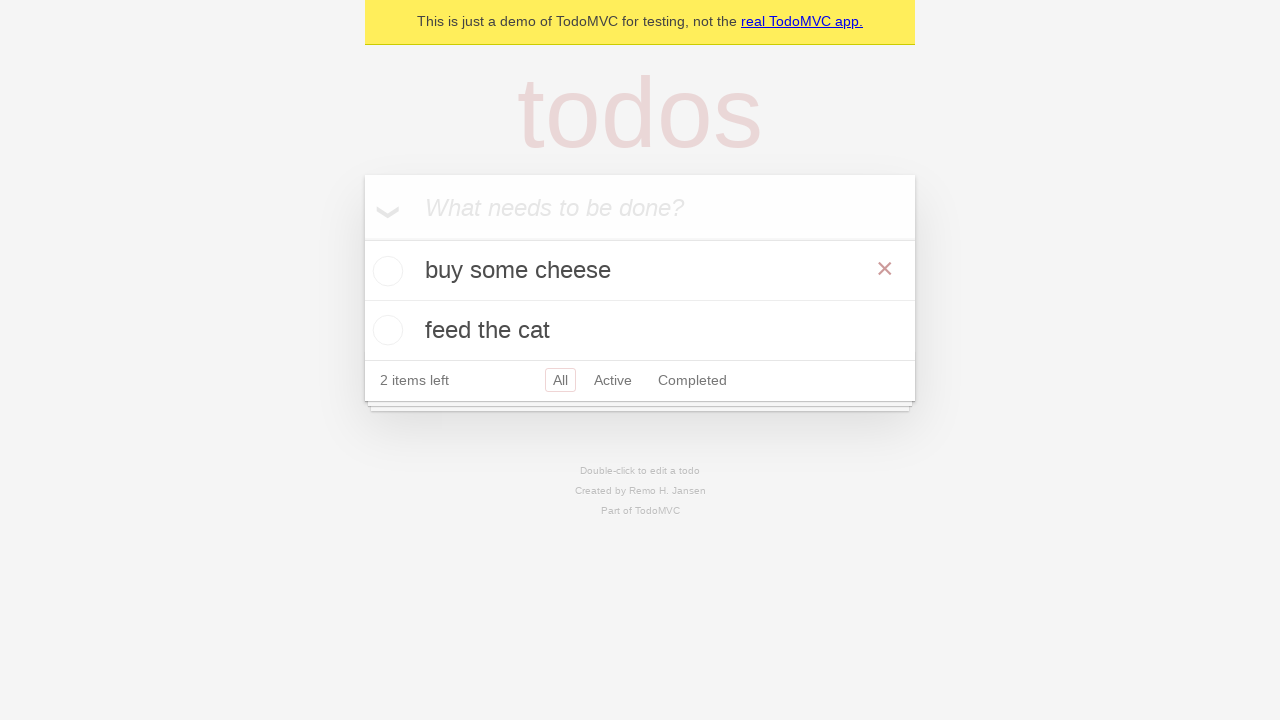